Navigates to TechLearn website

Starting URL: https://www.techlearn.in

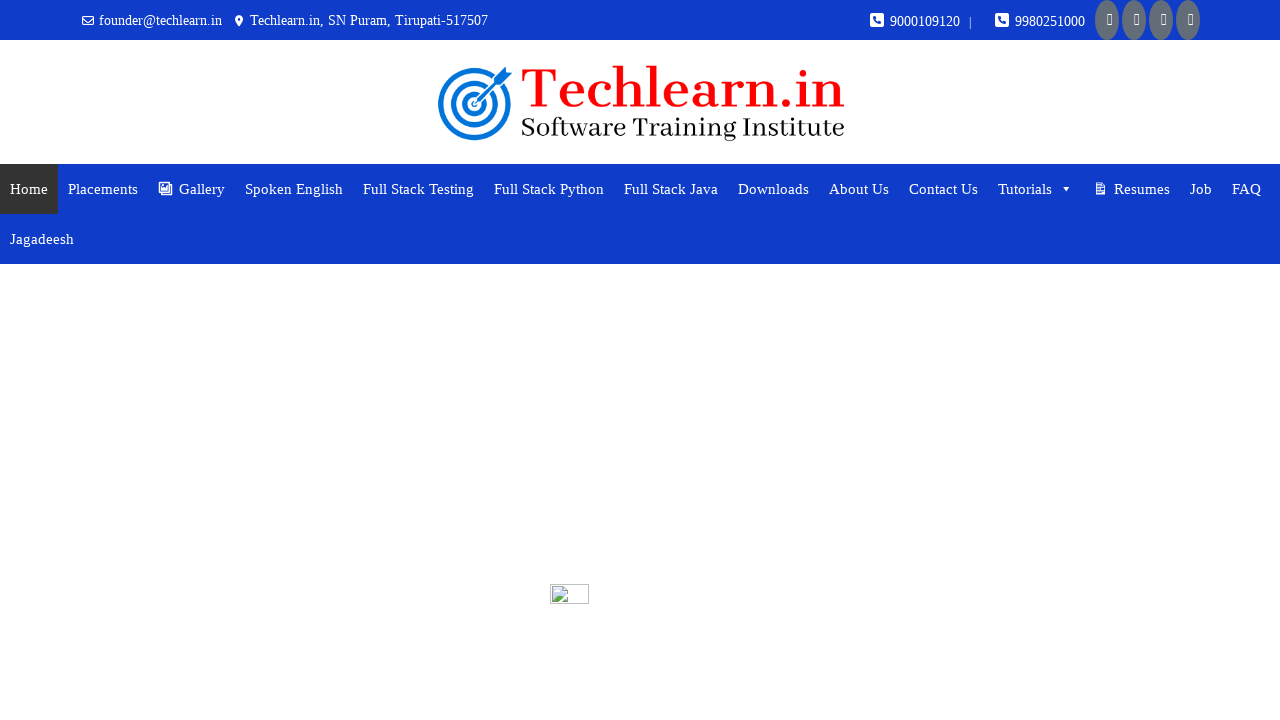

Navigated to TechLearn website at https://www.techlearn.in
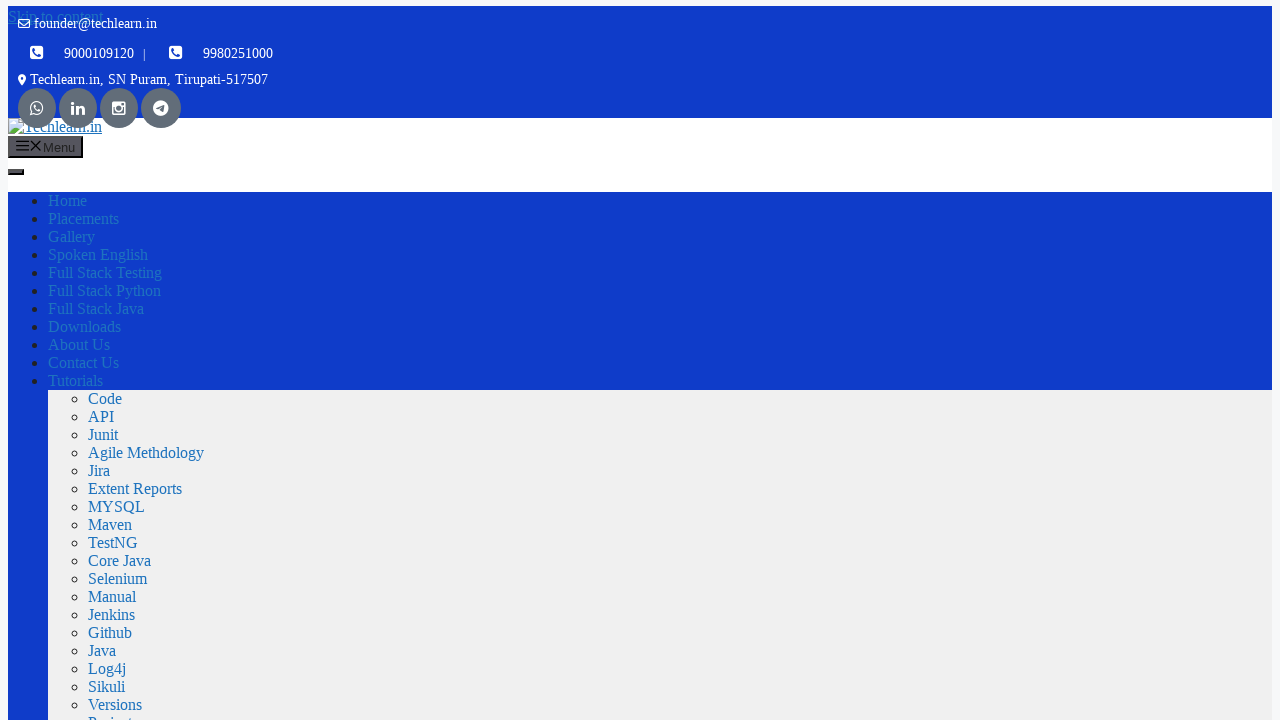

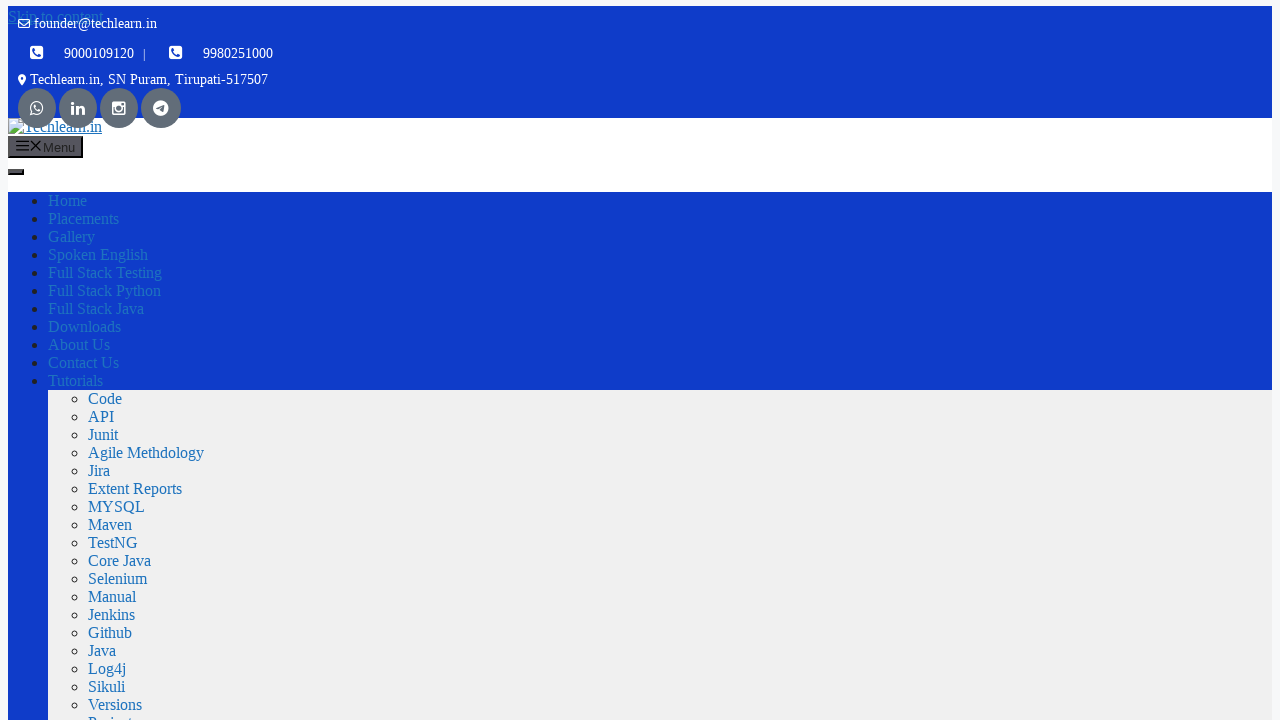